Tests drag and drop functionality by scrolling to the drag-and-drop section and moving a draggable element to its target drop zone

Starting URL: https://testautomationpractice.blogspot.com

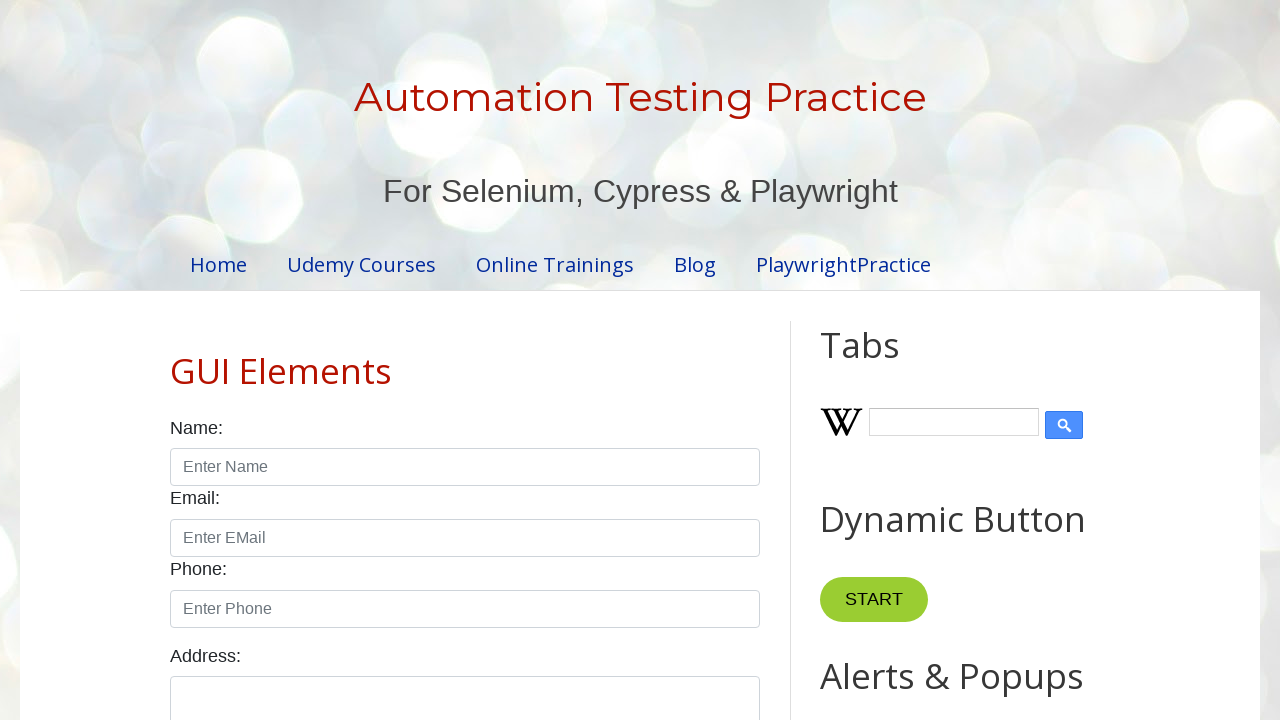

Scrolled down 400 pixels to locate drag-and-drop section
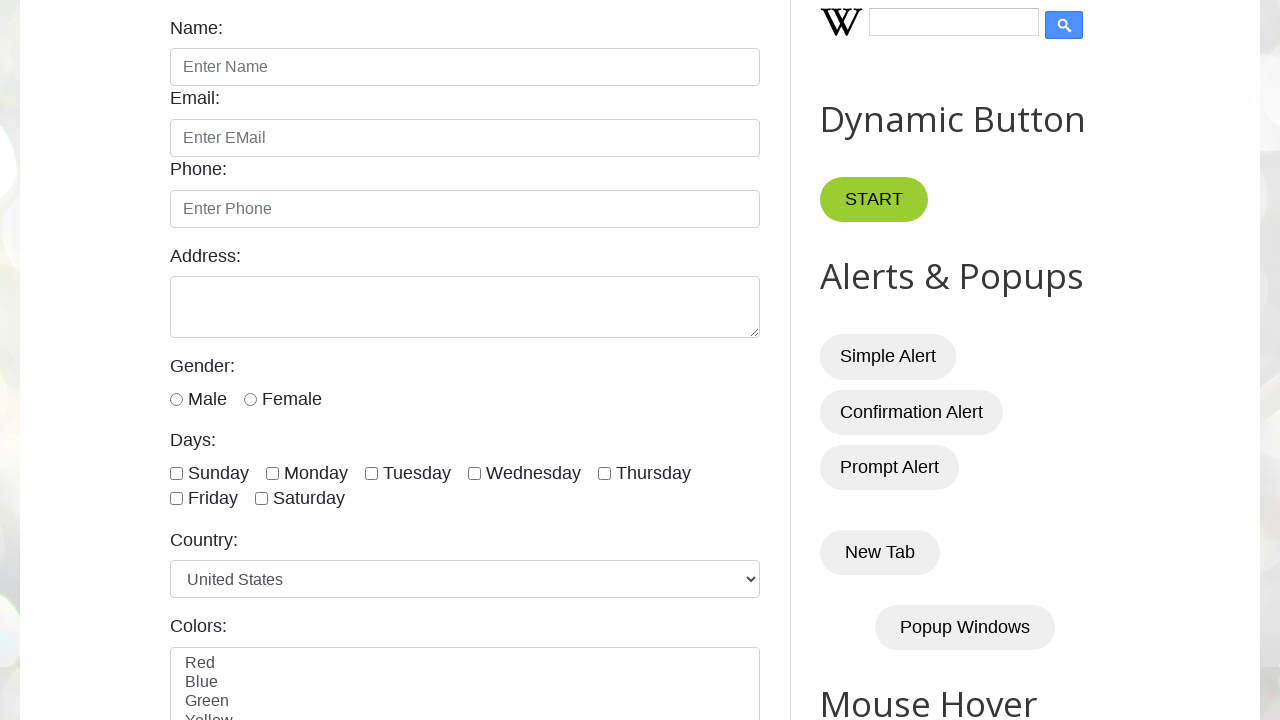

Located draggable element with ID 'draggable'
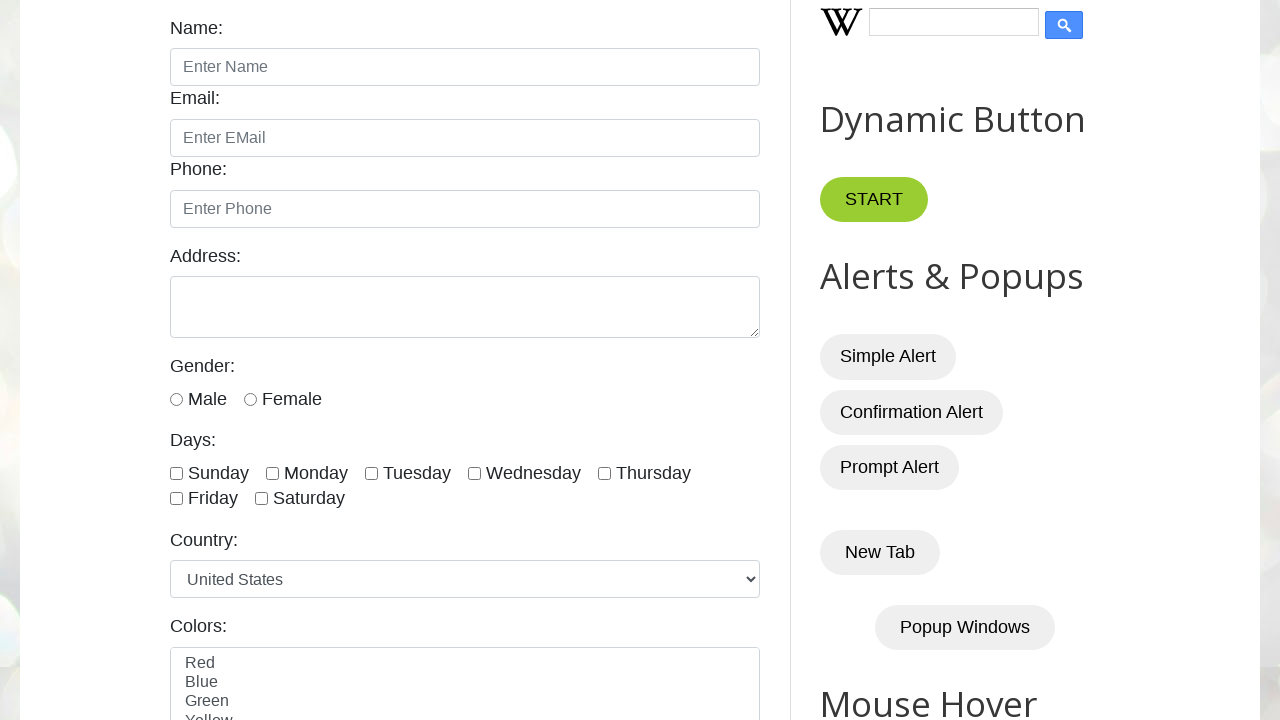

Located droppable target zone with ID 'droppable'
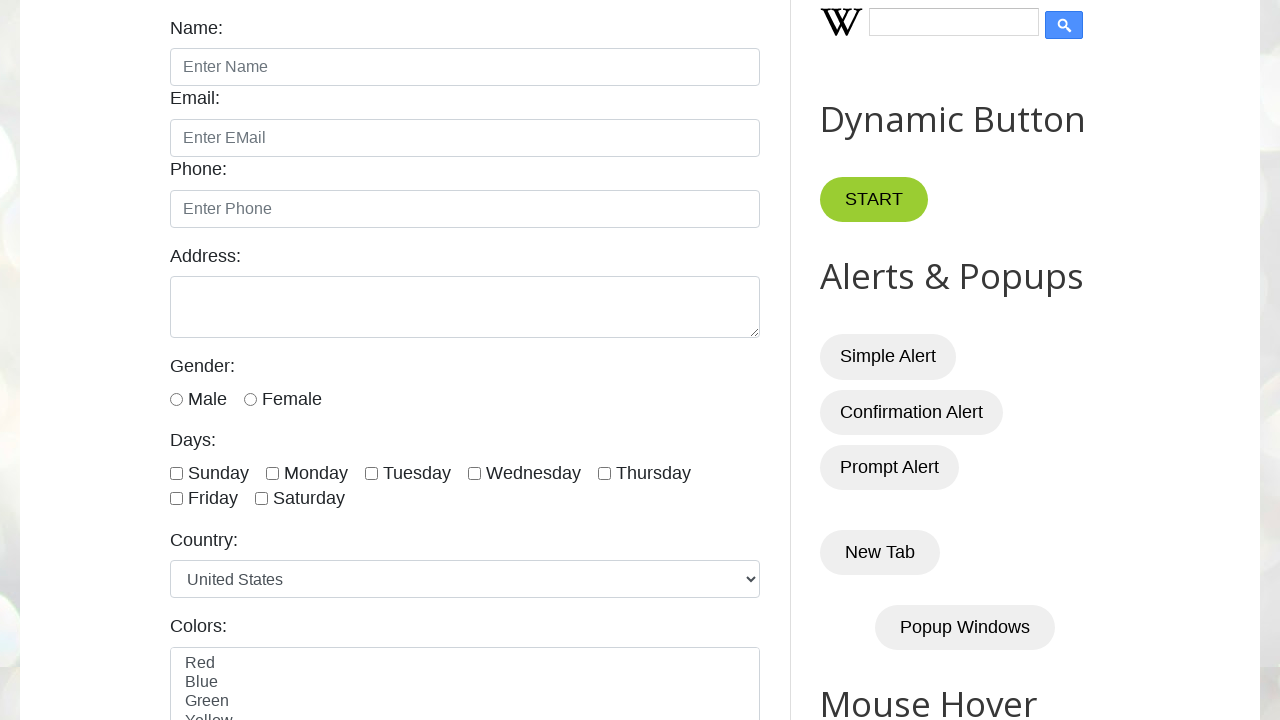

Dragged the draggable element to the droppable target zone at (1015, 386)
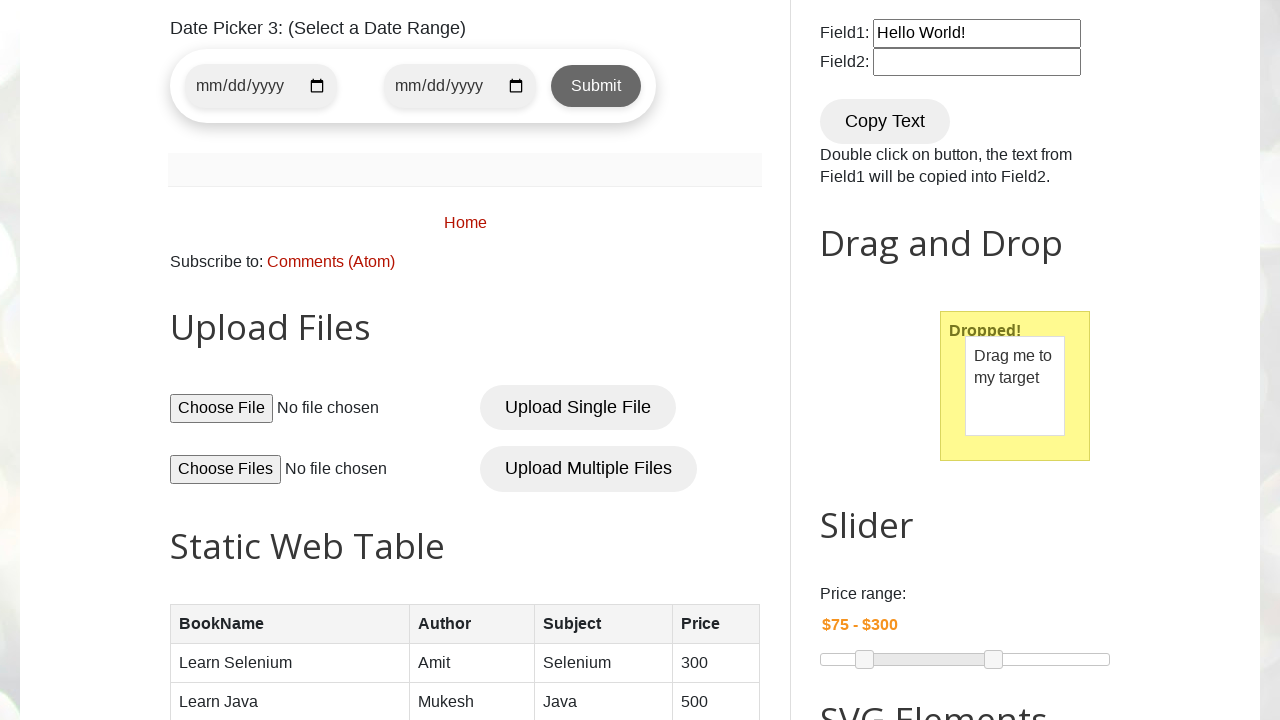

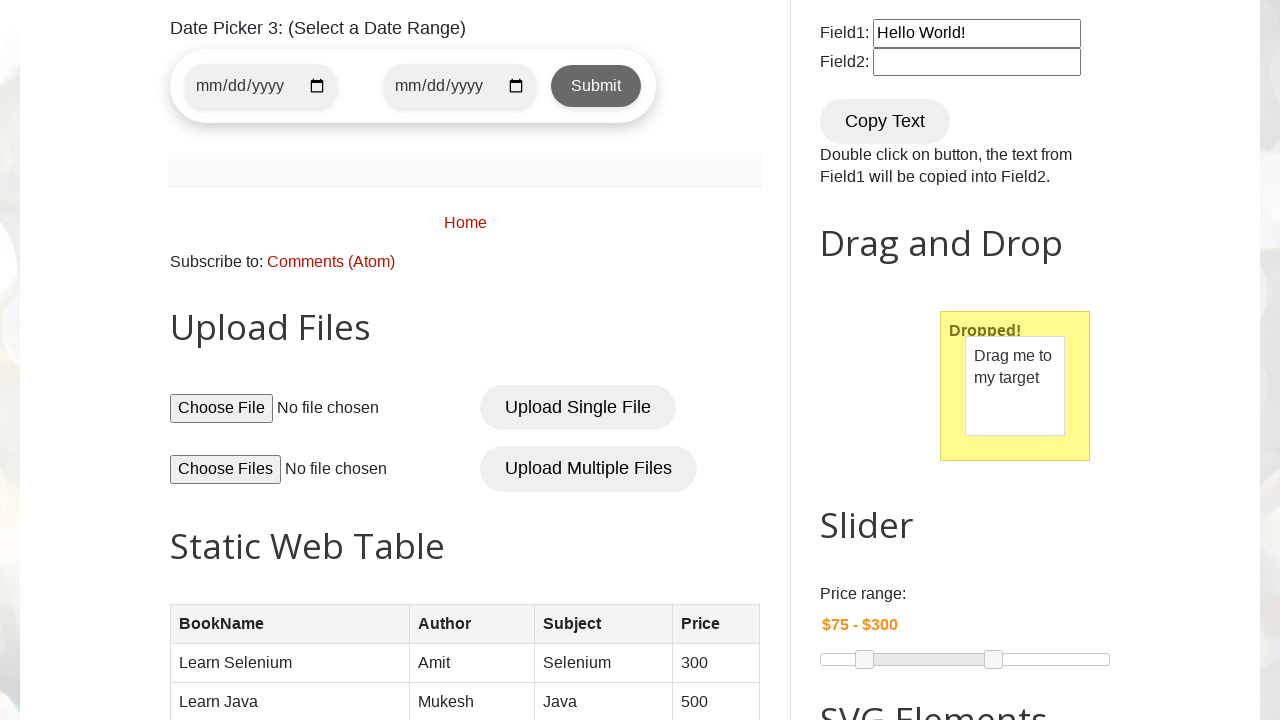